Tests various form elements on a demo page including clearing pre-filled text, entering text in textarea, selecting dropdown option, clicking radio button and checkboxes, and navigating via link

Starting URL: https://seleniumbase.io/demo_page/

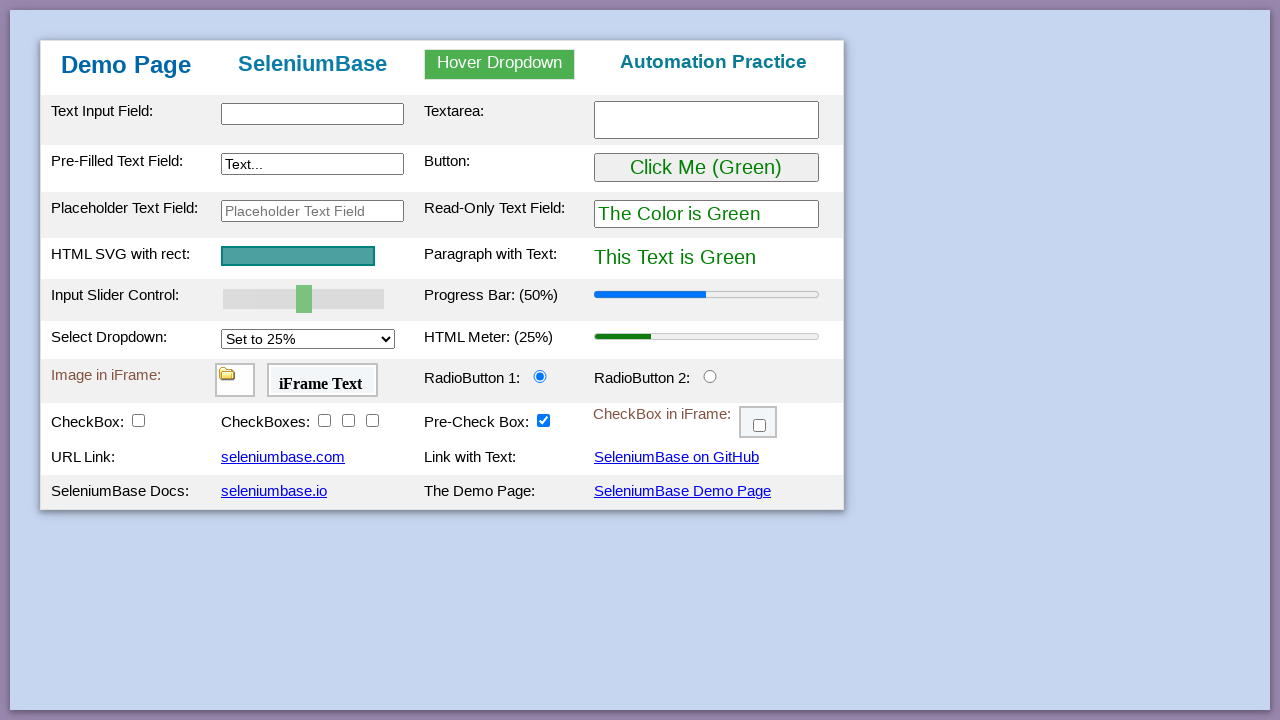

Cleared pre-filled text from input field on #myTextInput2
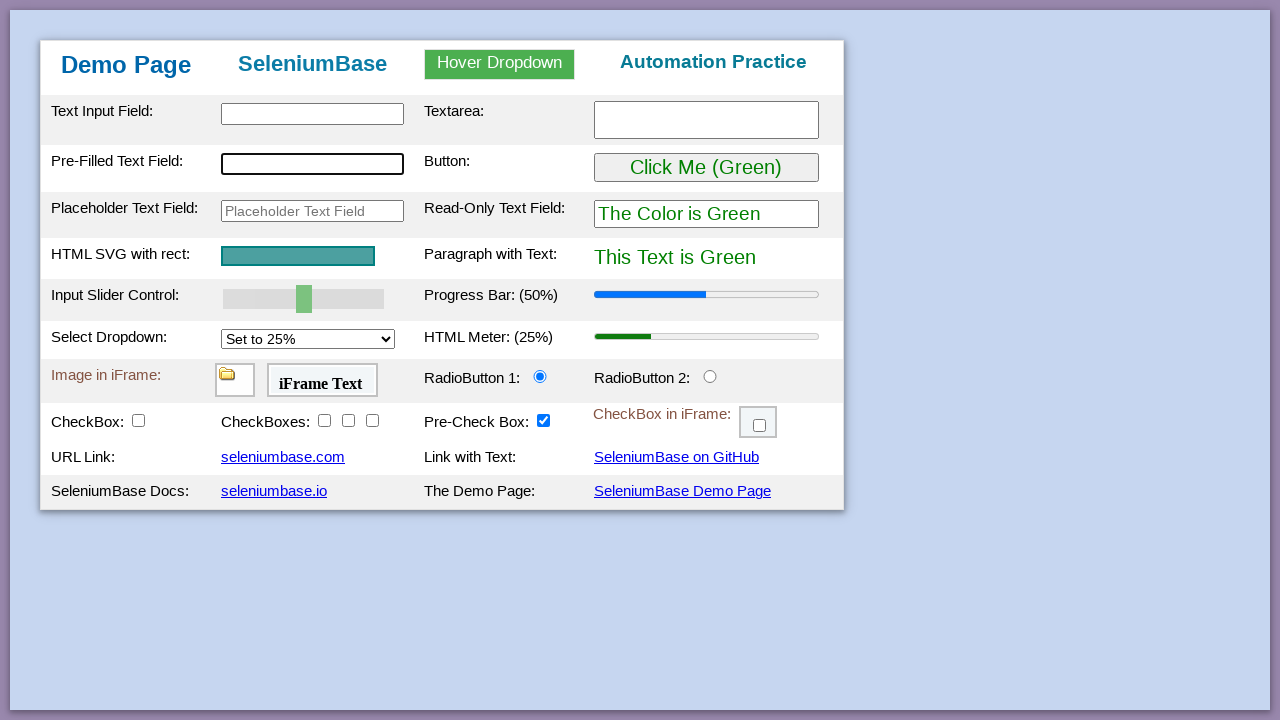

Filled textarea with text 'Anwesh' on #myTextarea
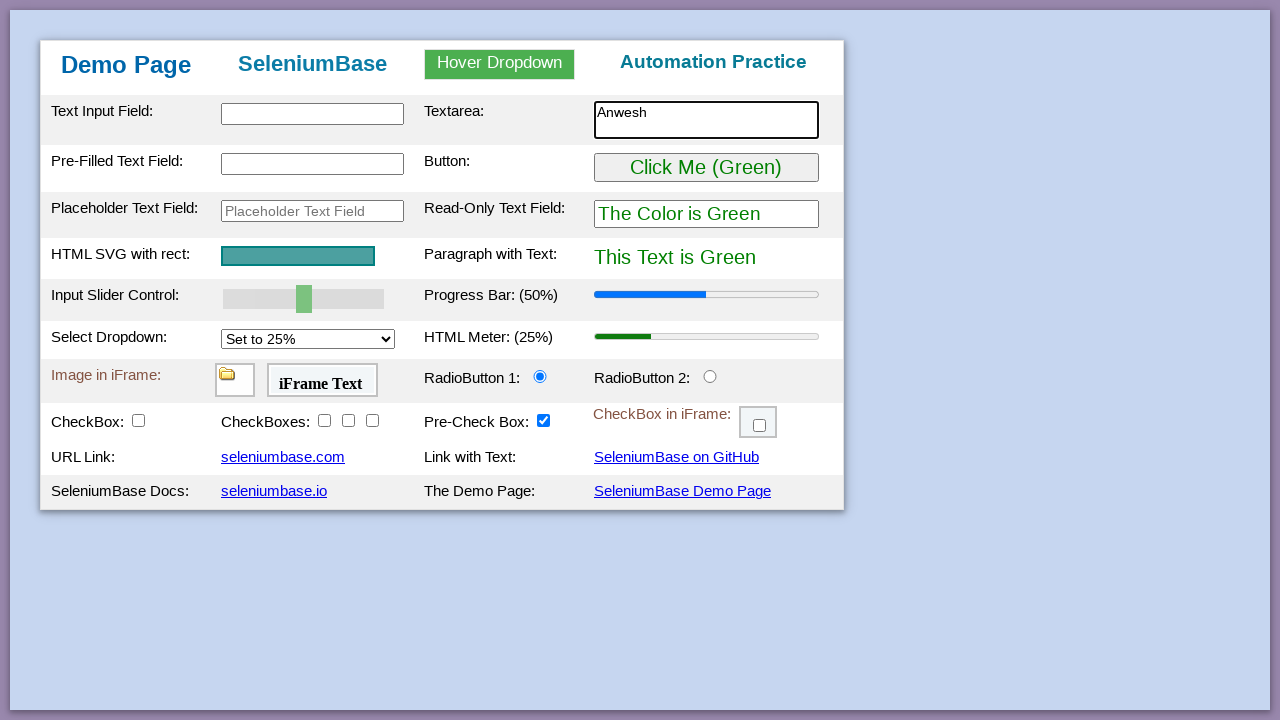

Selected dropdown option 'Set to 50%' on #mySelect
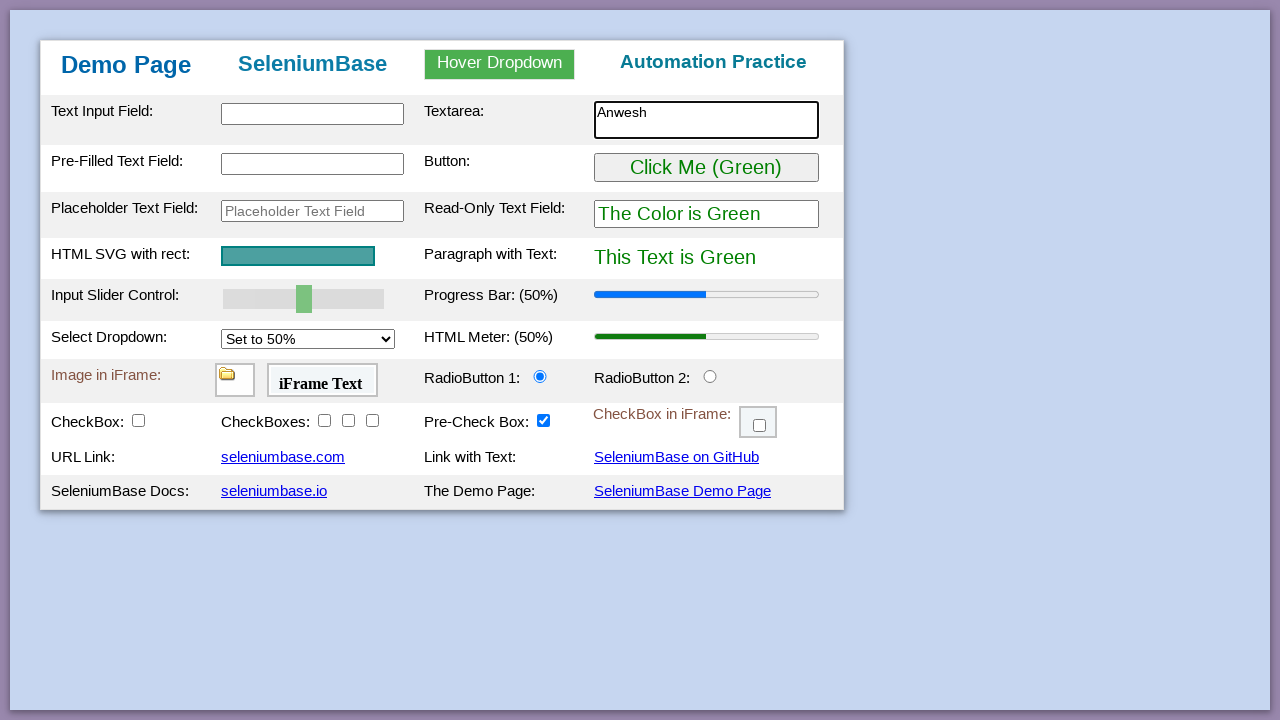

Clicked radio button 2 at (710, 376) on #radioButton2
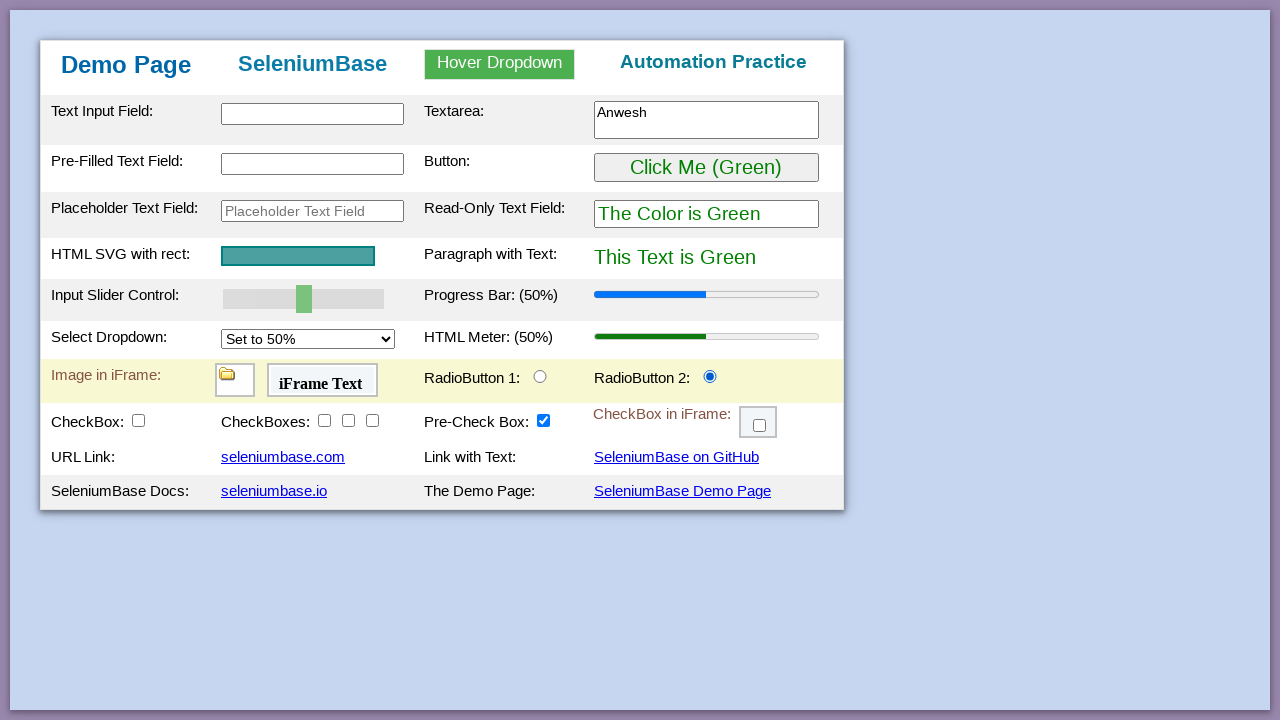

Clicked checkbox 3 at (348, 420) on #checkBox3
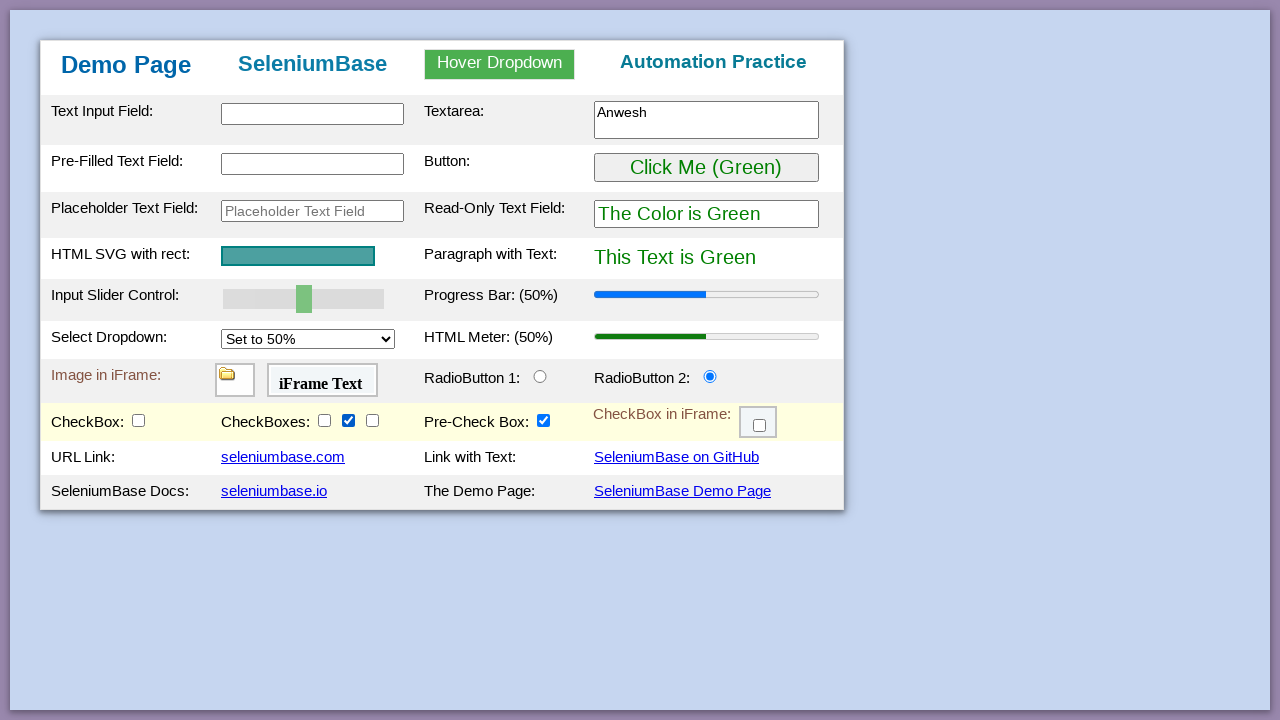

Clicked link to navigate to seleniumbase.com at (283, 457) on text=seleniumbase.com
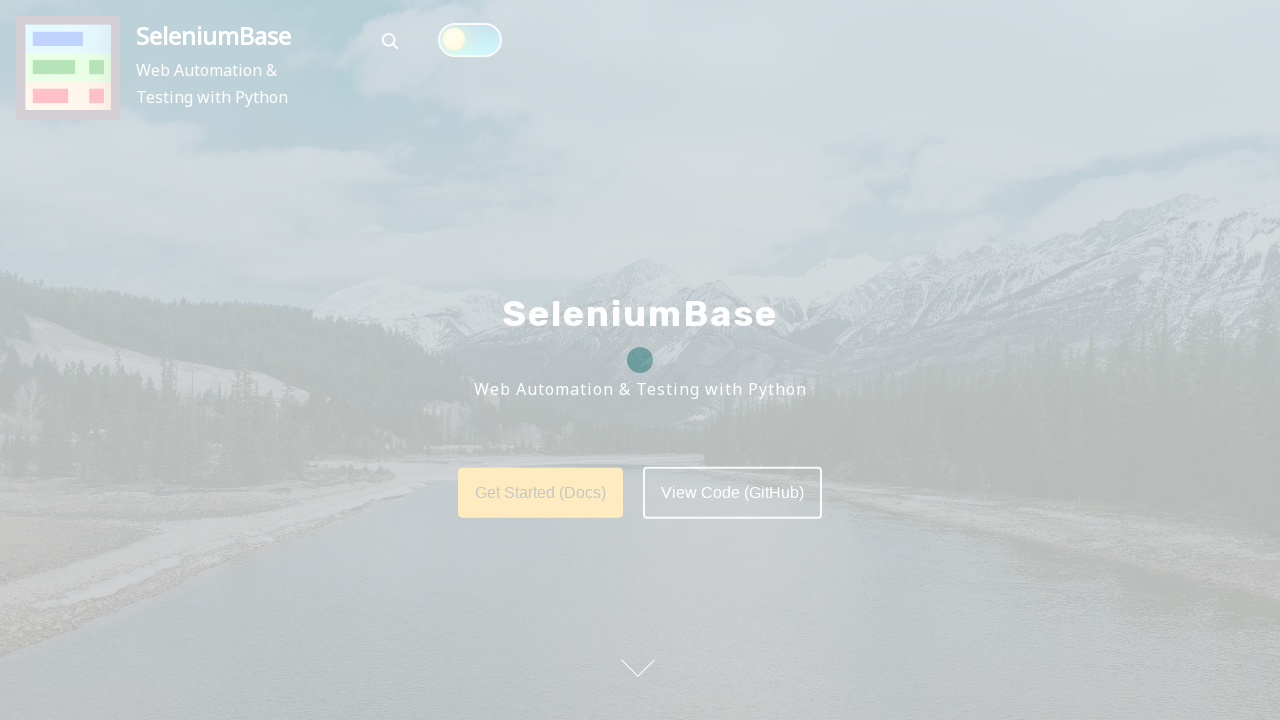

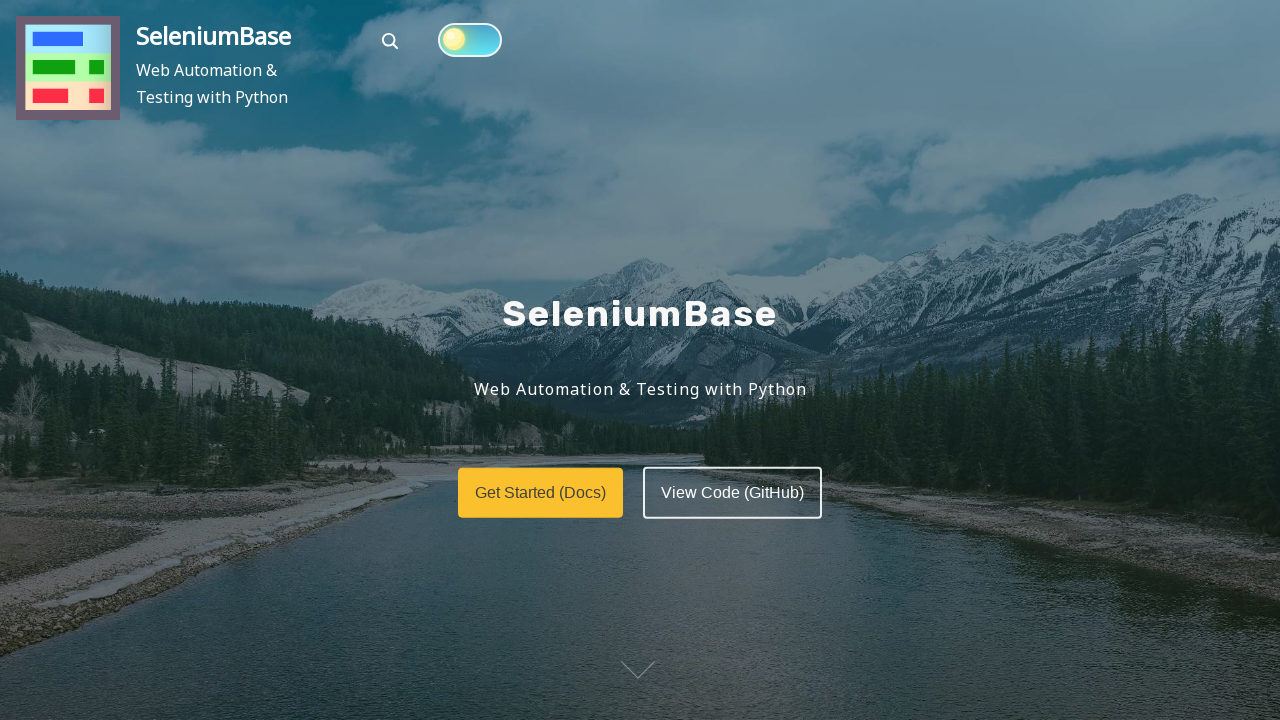